Navigates to a form page and checks the selection state of checkbox elements

Starting URL: https://automationtesting.co.uk/dropdown.html

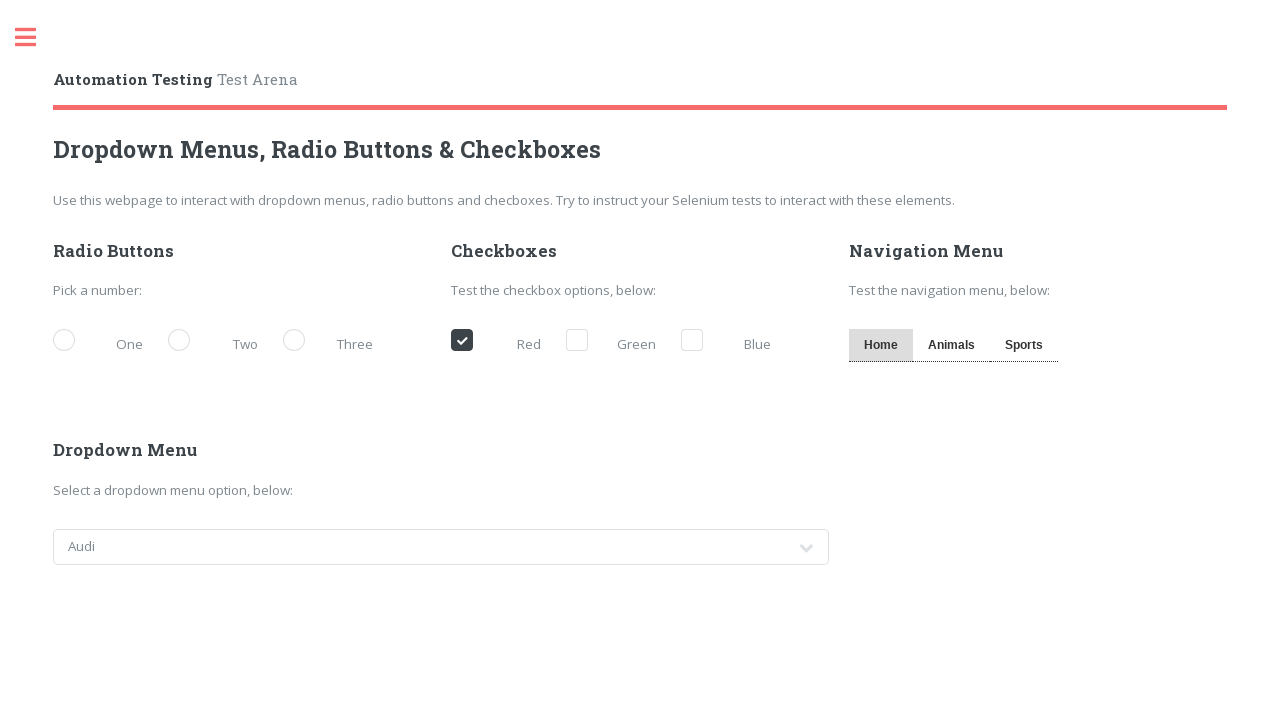

Navigated to form page with checkbox elements
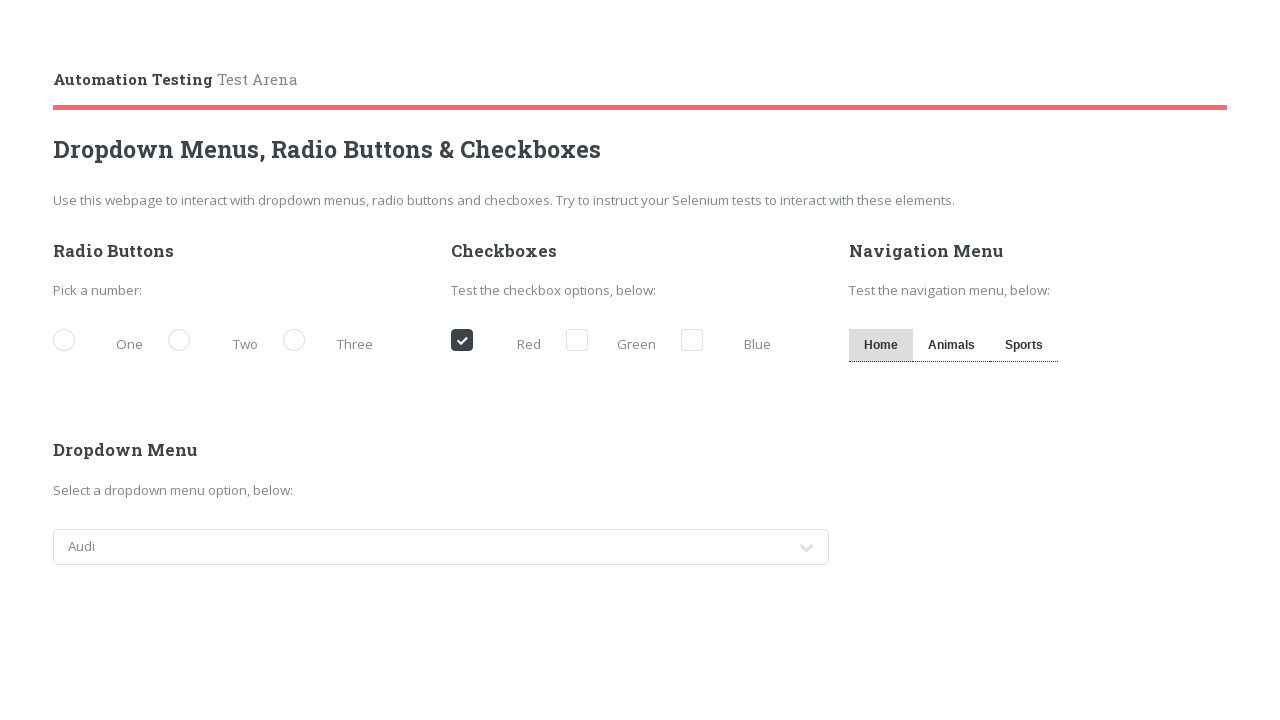

Checked selection state of red checkbox
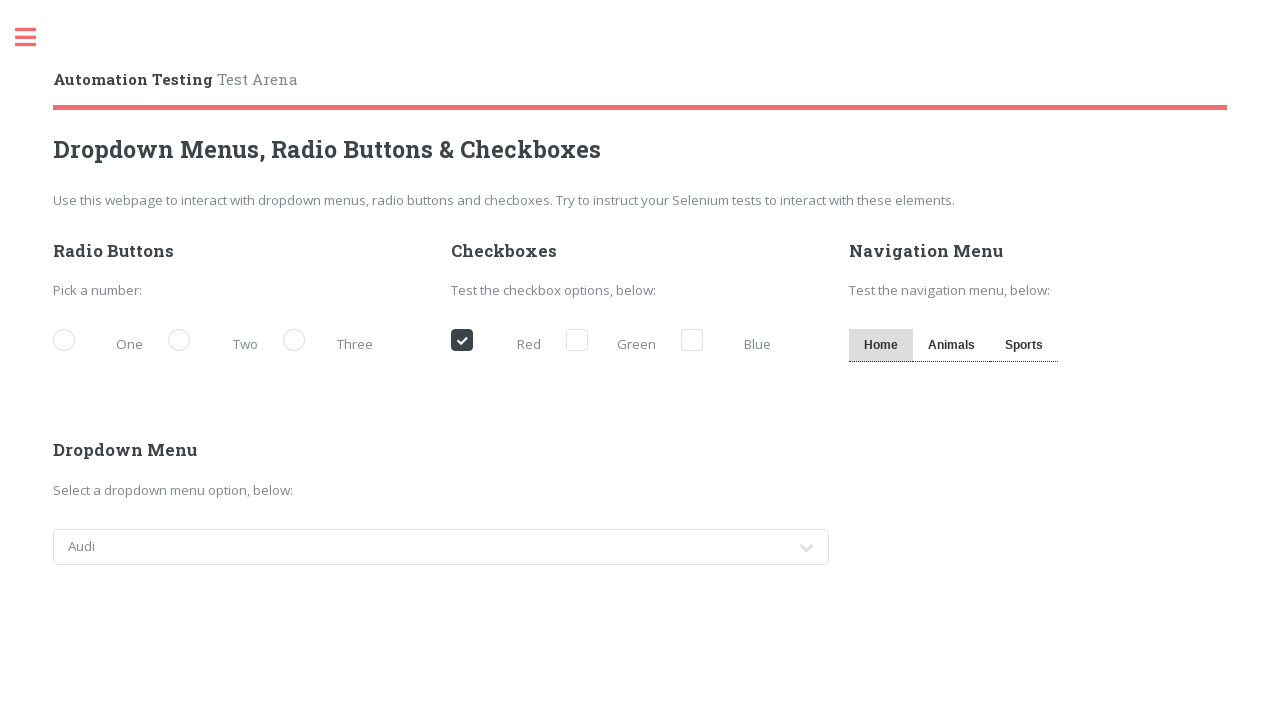

Checked selection state of green checkbox
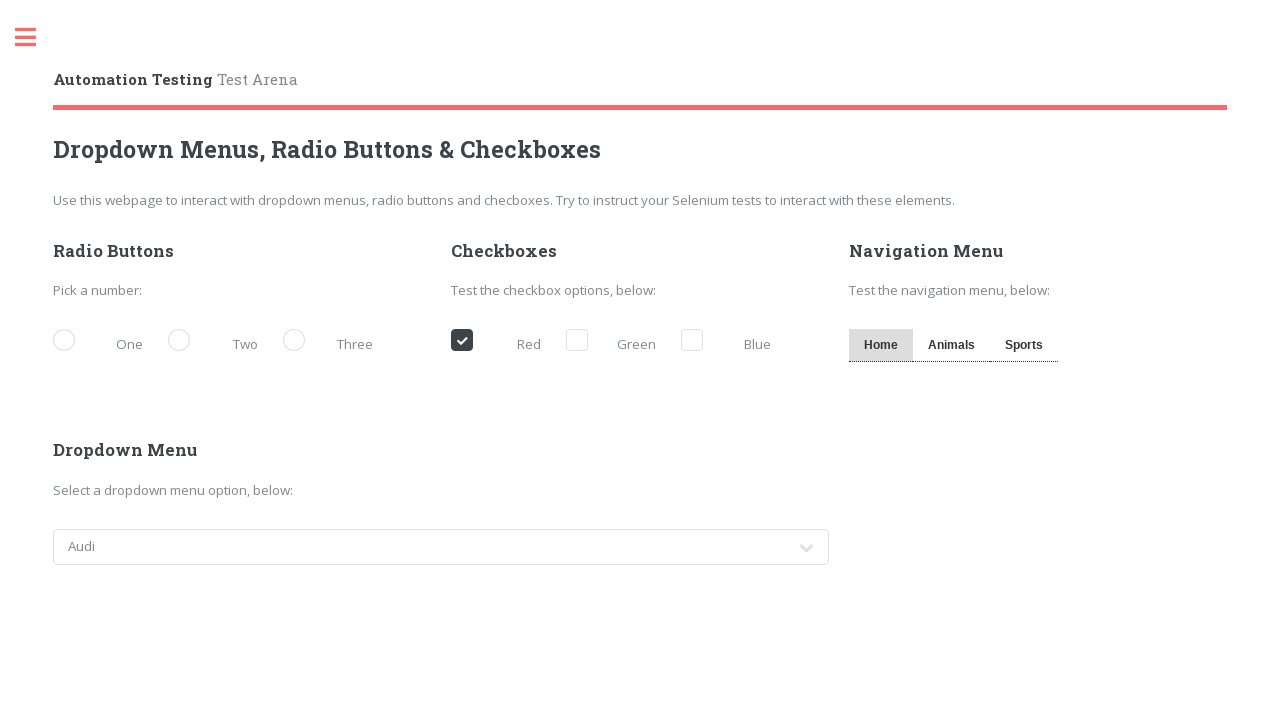

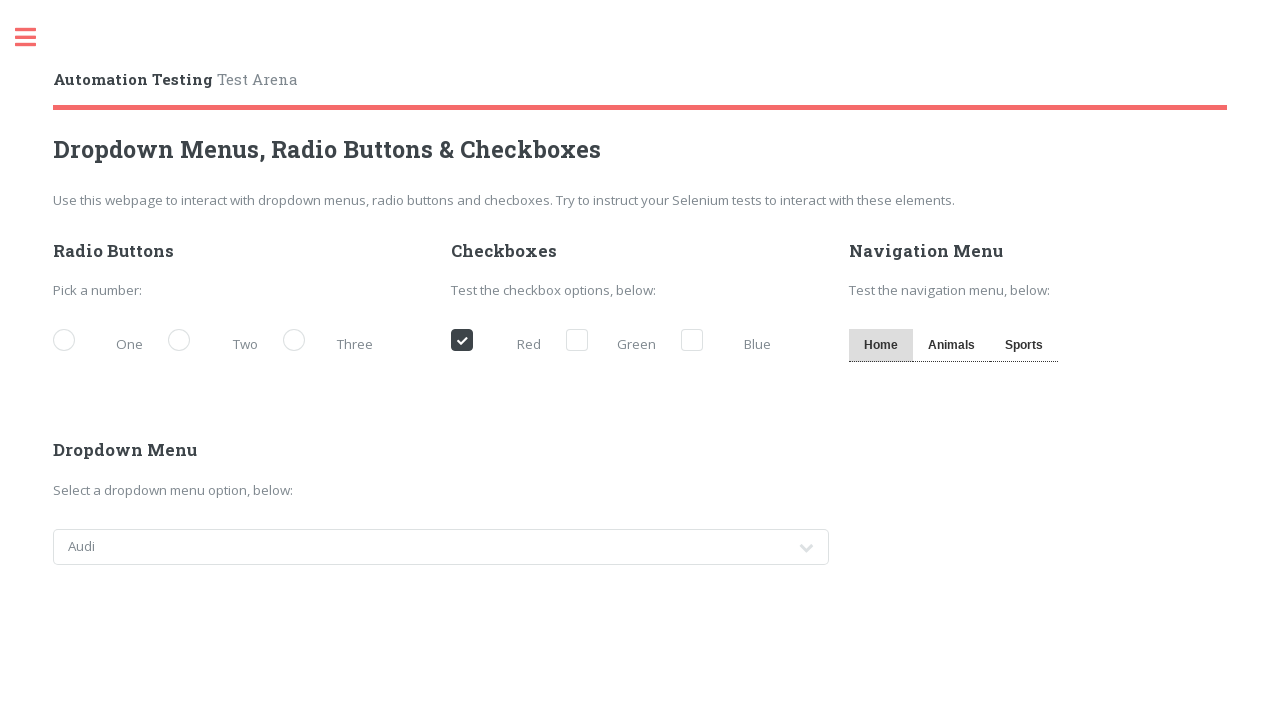